Tests file upload functionality by uploading a file and verifying it was uploaded

Starting URL: https://the-internet.herokuapp.com/upload

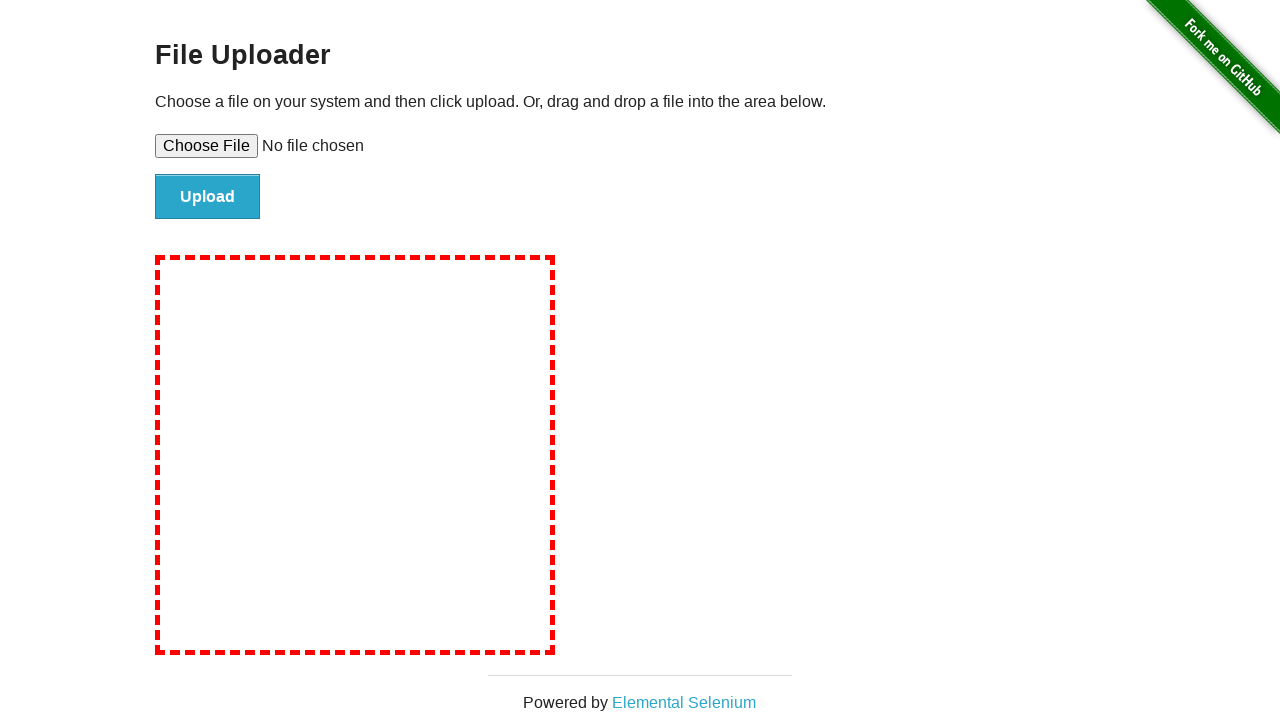

Set input file to upload test file
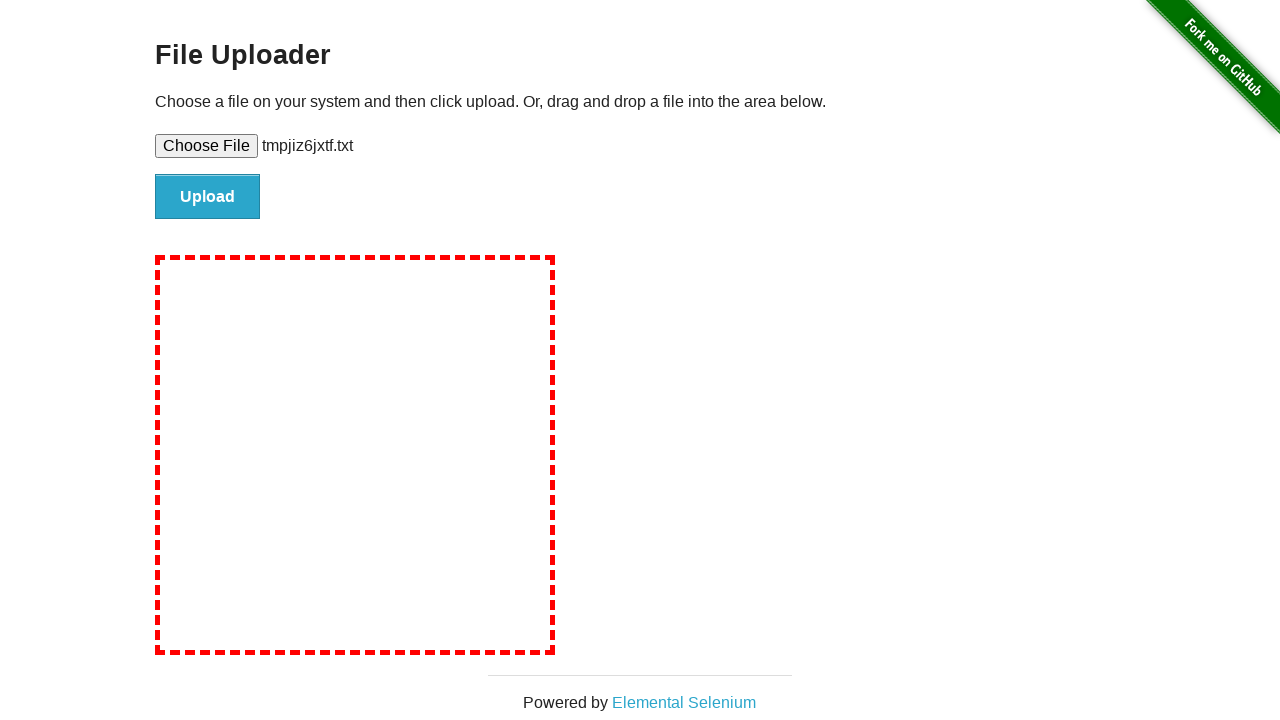

Clicked file submit button at (208, 197) on #file-submit
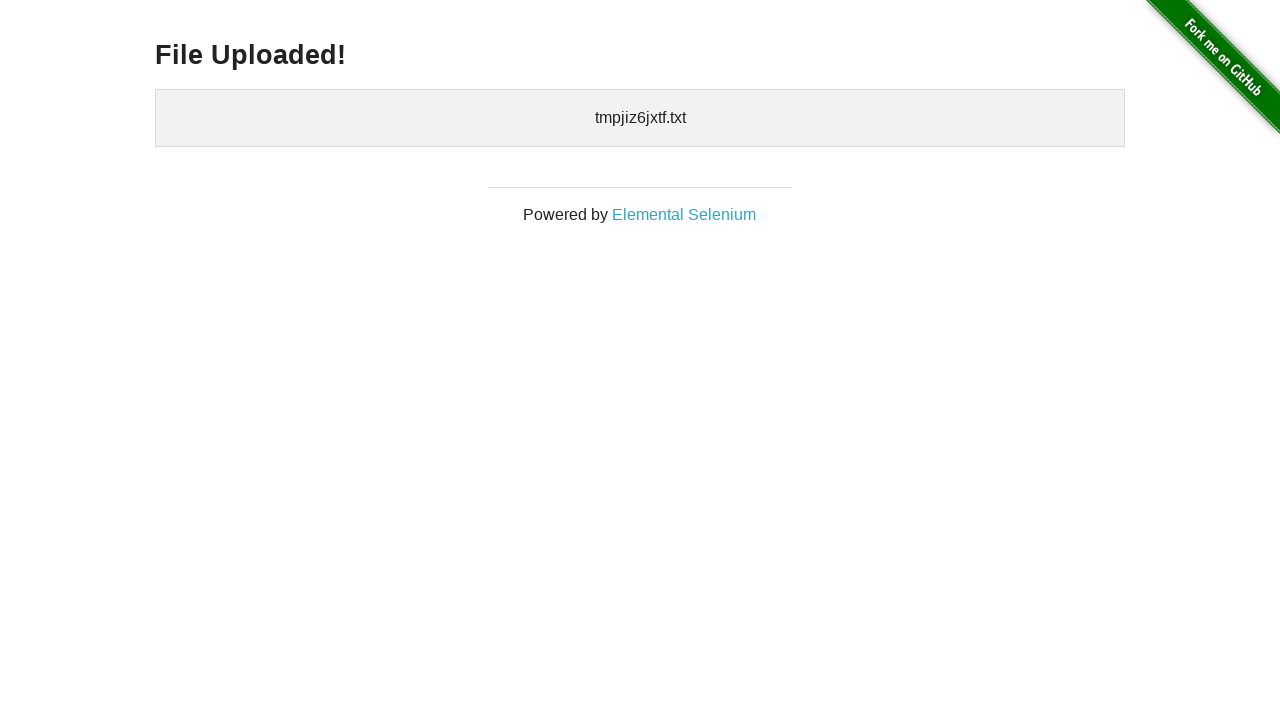

Waited for uploaded files section to appear
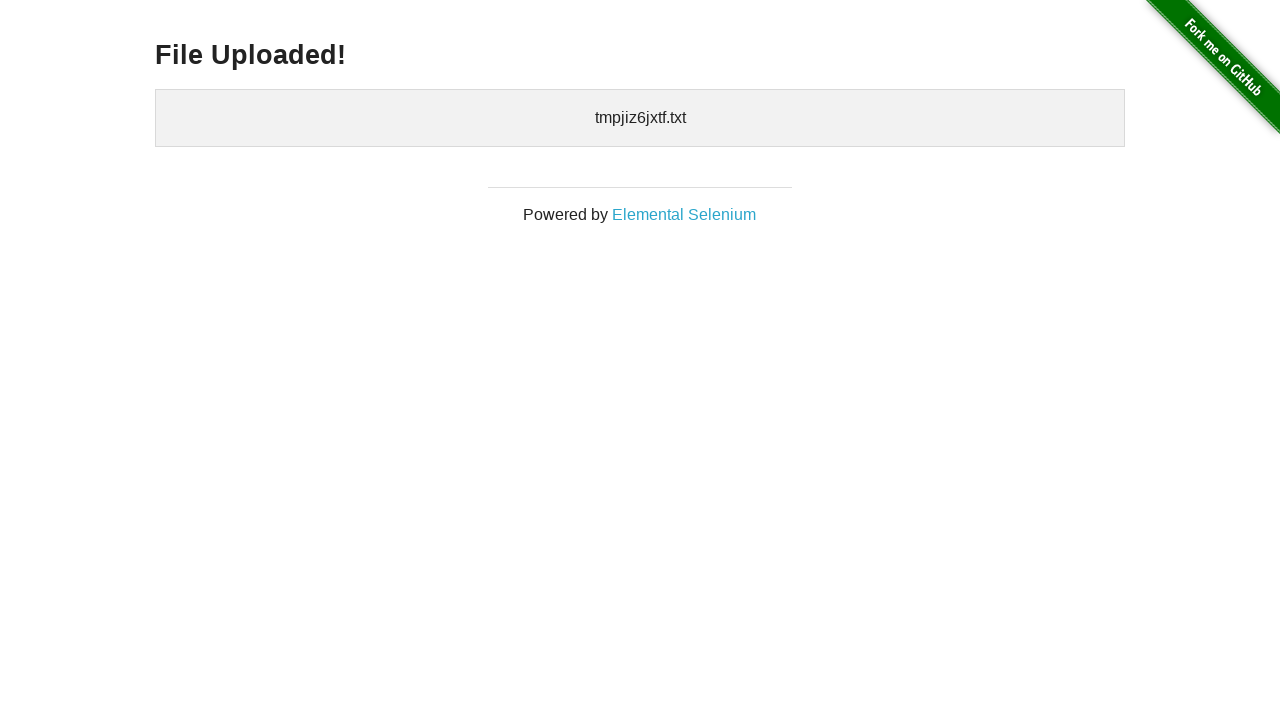

Verified that txt file appears in uploaded files
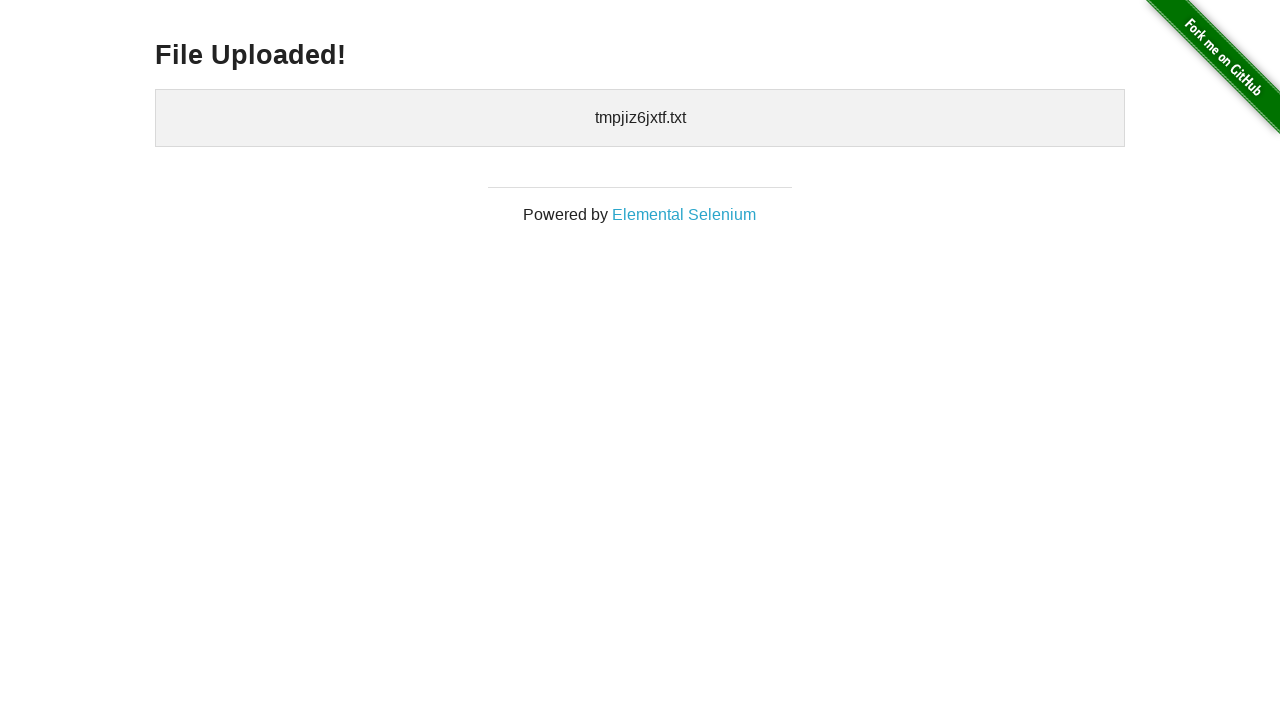

Cleaned up temporary test file
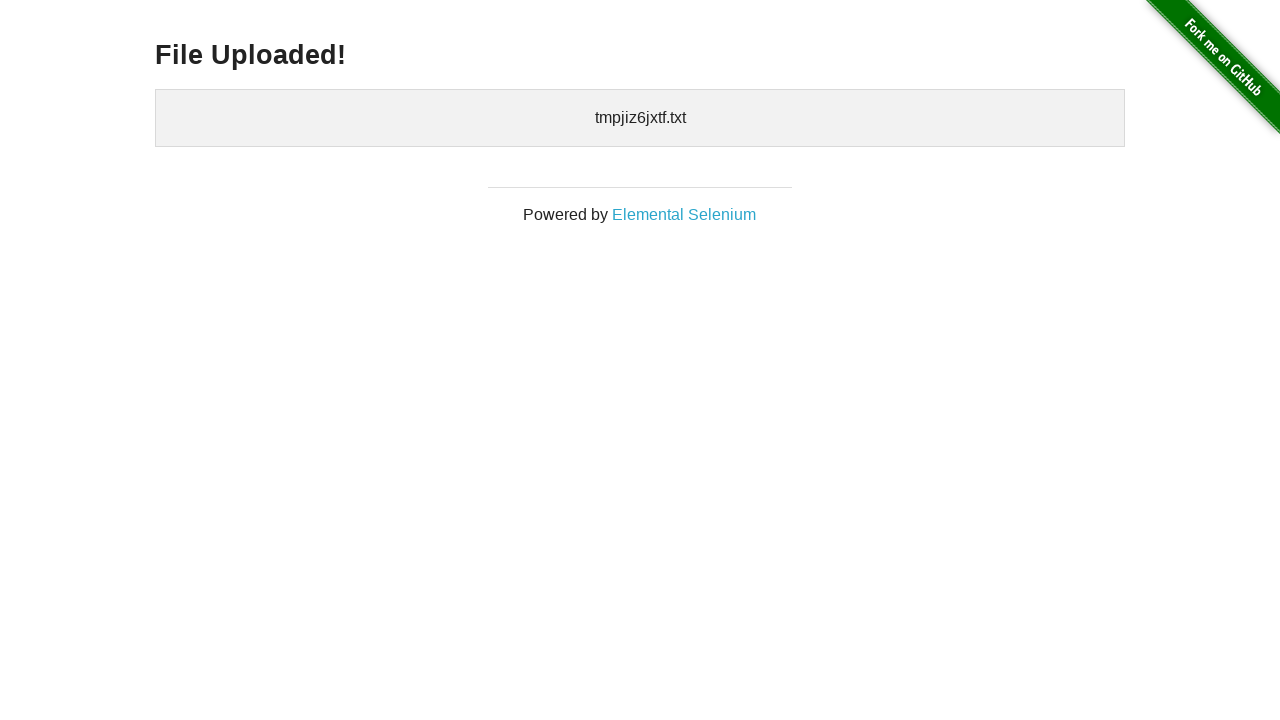

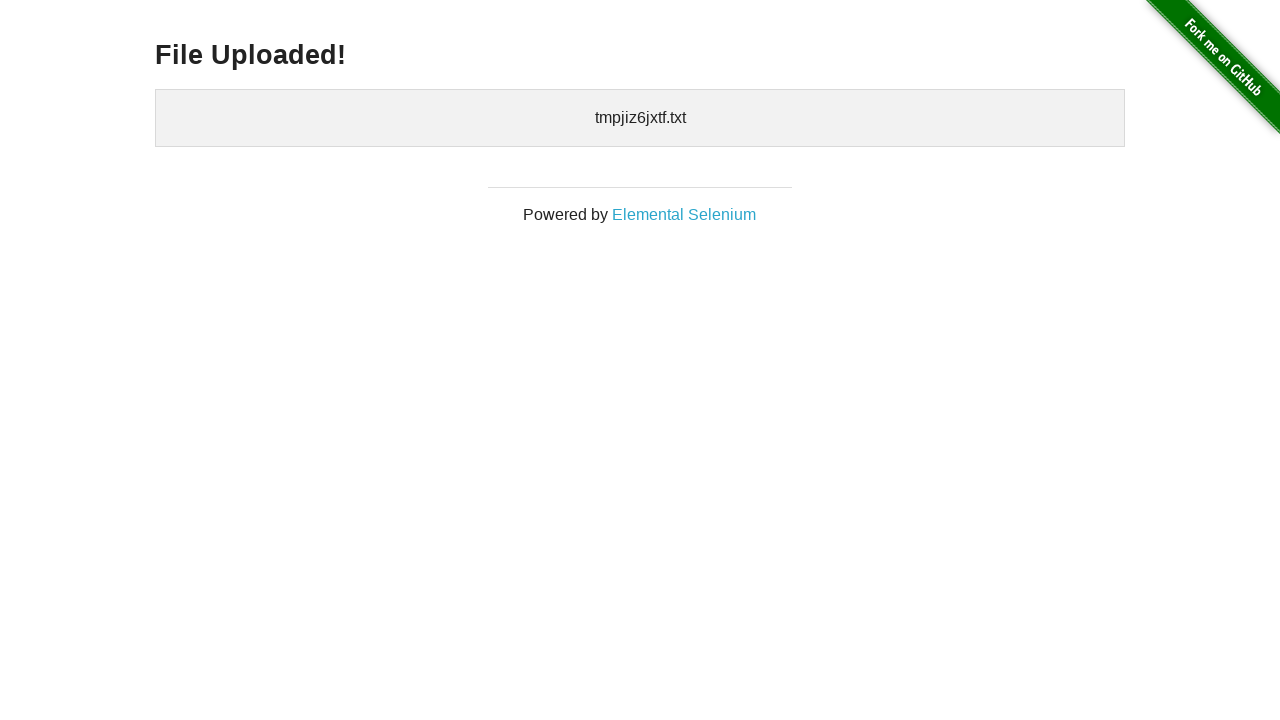